Navigates to the Koel app homepage and verifies the page loads correctly by checking the URL

Starting URL: https://qa.koel.app/

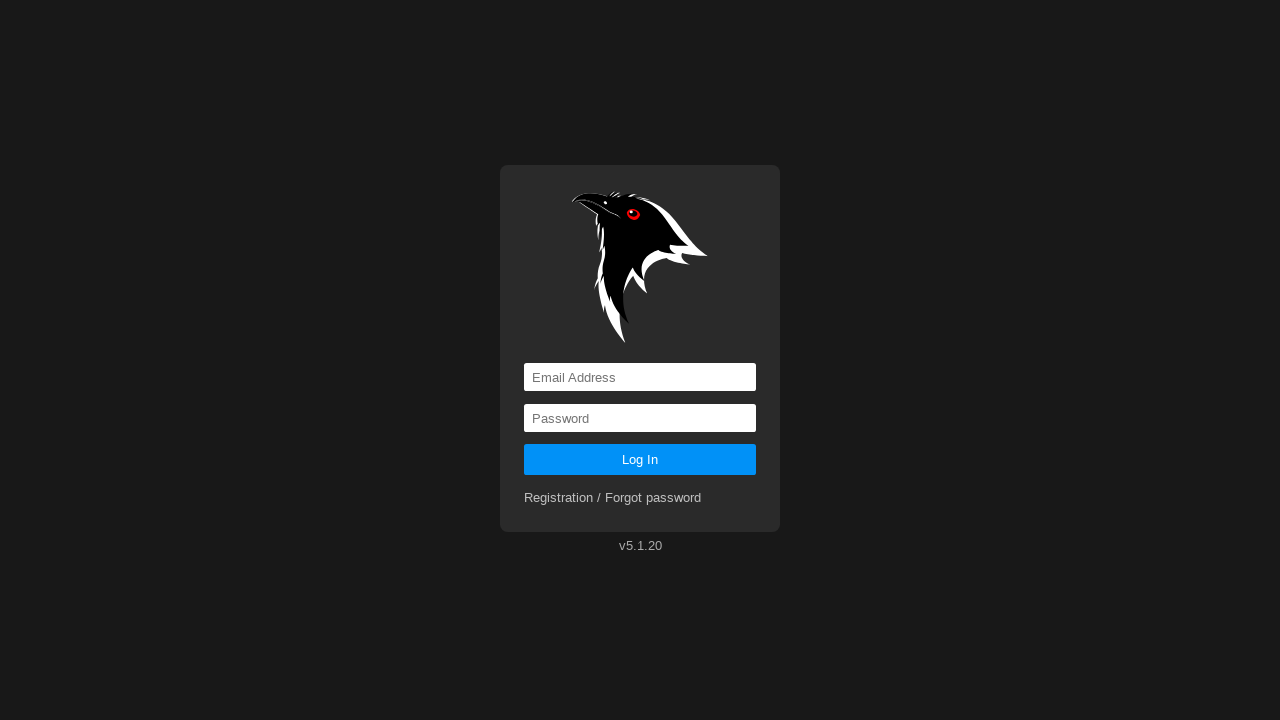

Navigated to Koel app homepage at https://qa.koel.app/
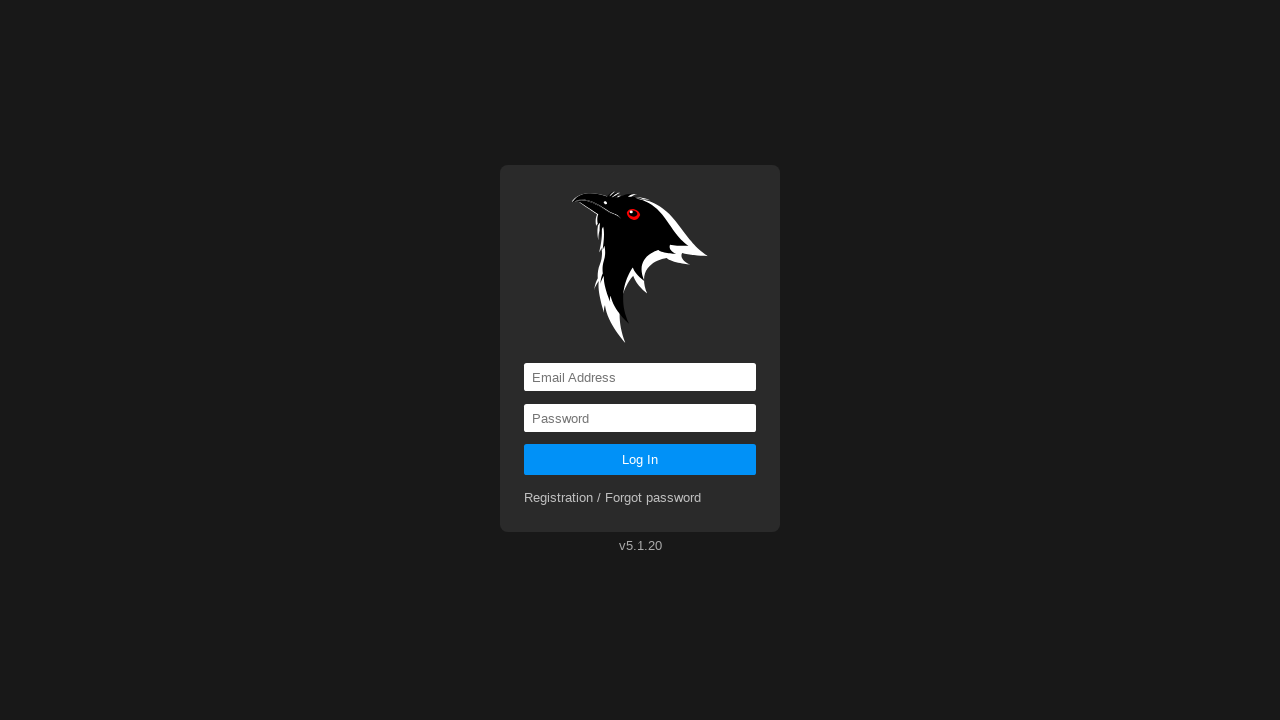

Verified that the page URL is https://qa.koel.app/
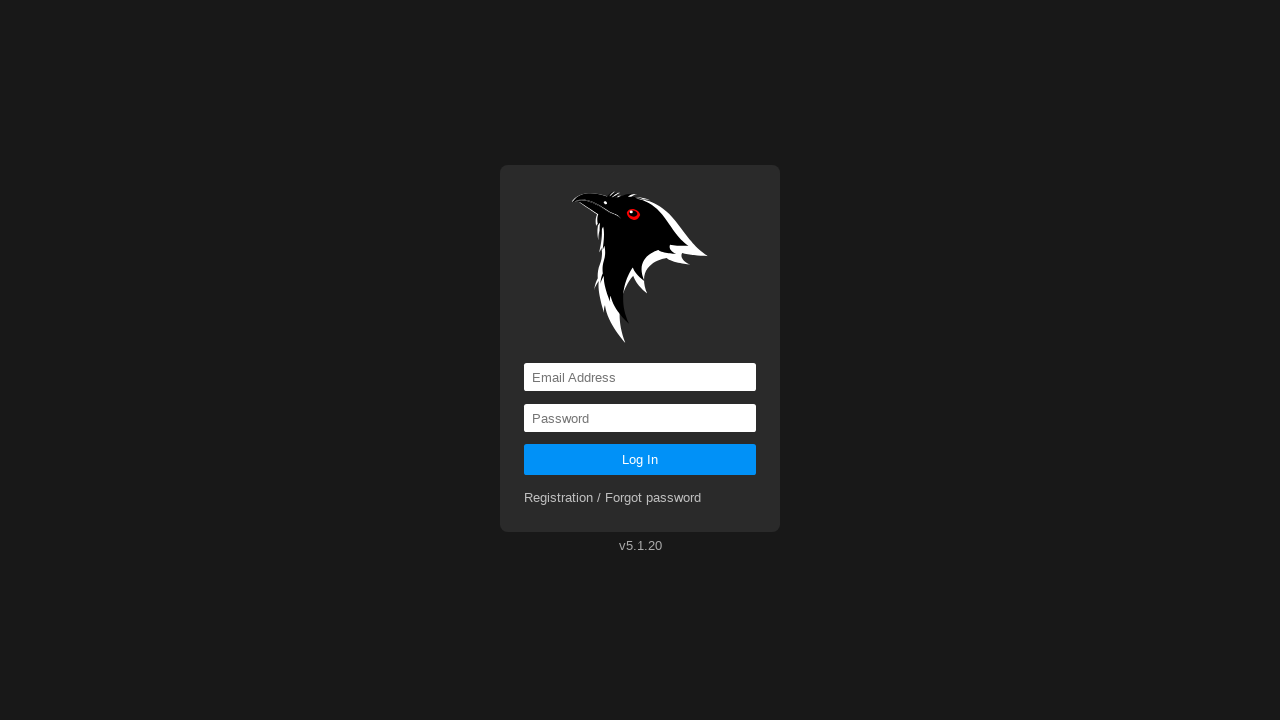

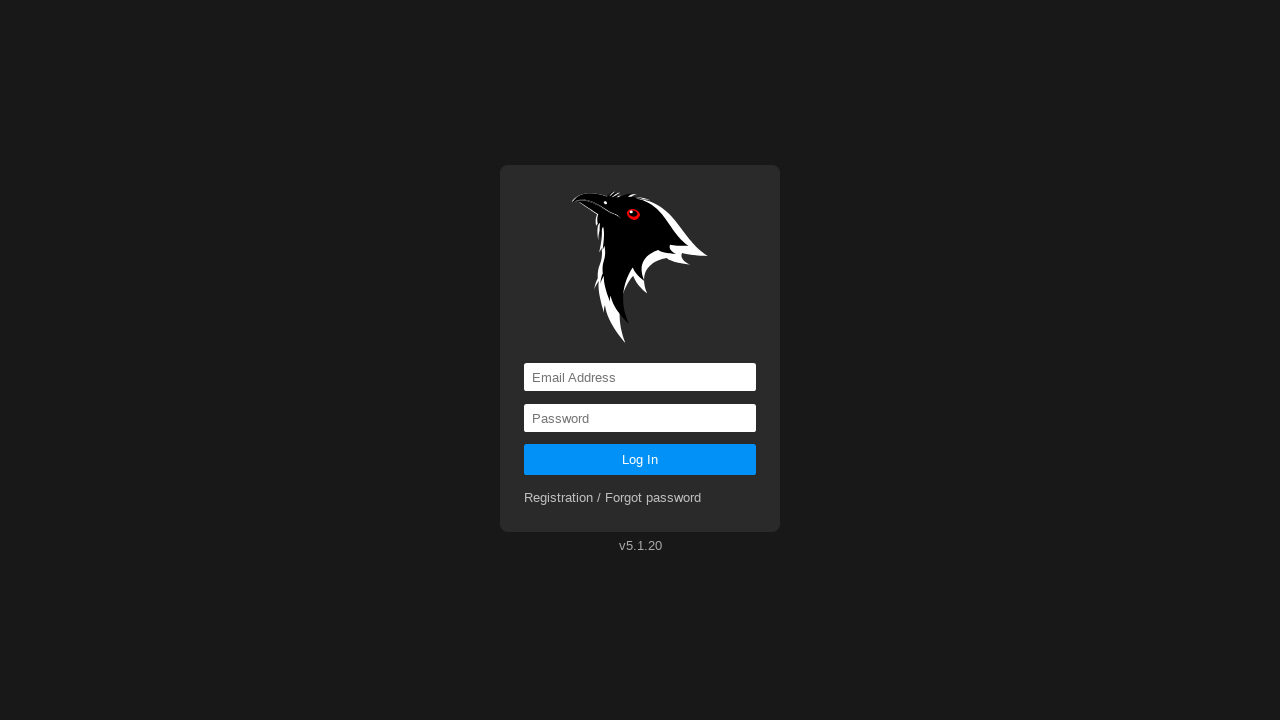